Navigates to ICICI Bank homepage and verifies that the page loads successfully by checking for the presence of links on the page.

Starting URL: https://www.icicibank.com/

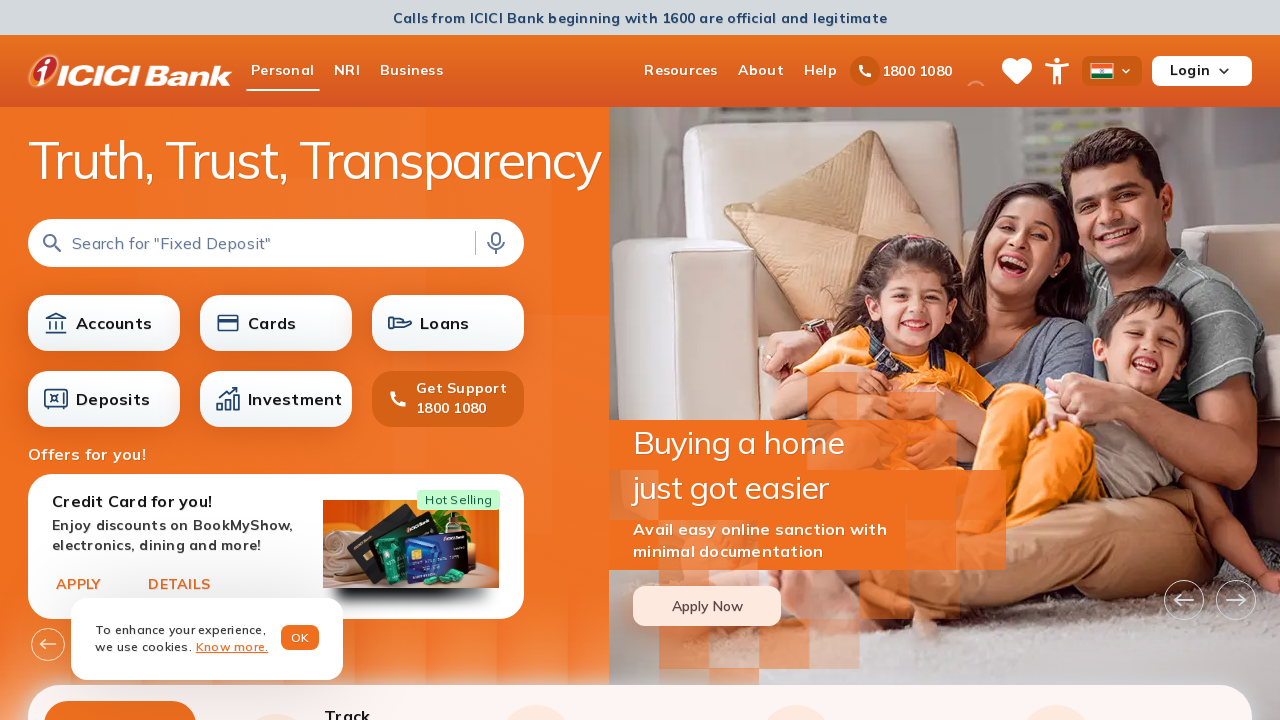

Waited for links to be present on ICICI Bank homepage
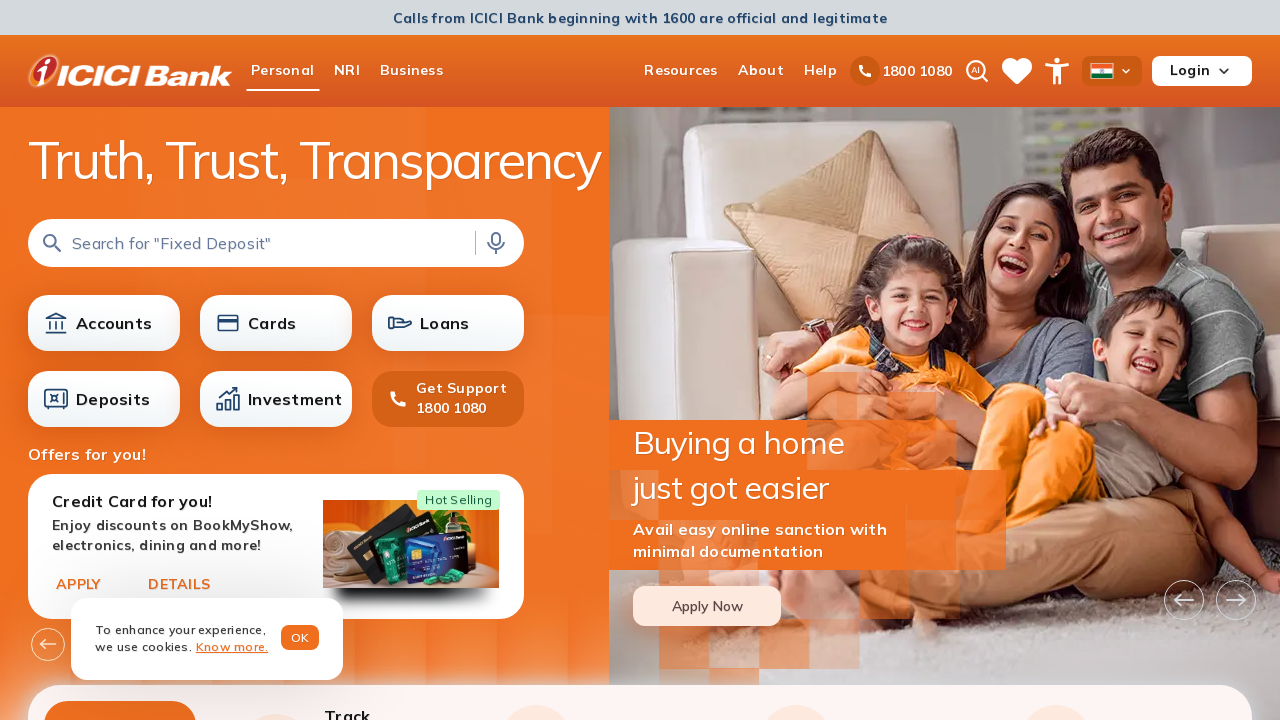

Located all links on the page
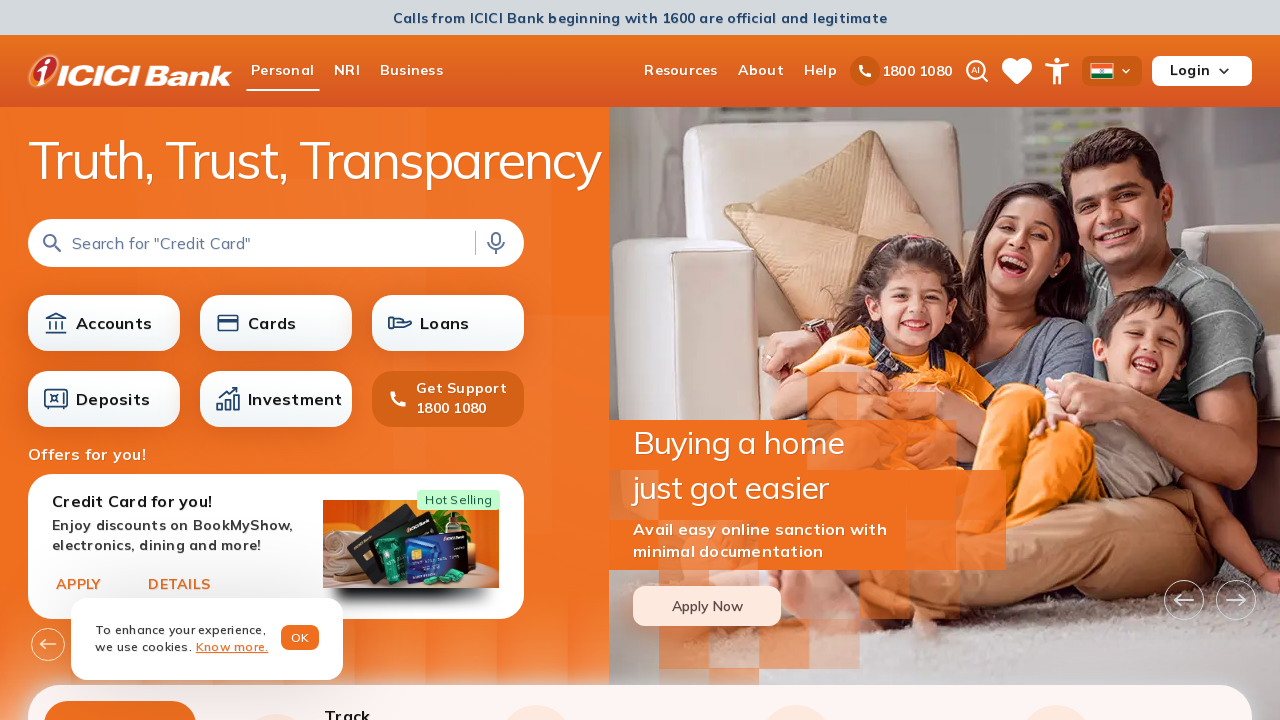

Verified that the first link is visible, confirming page has loaded successfully
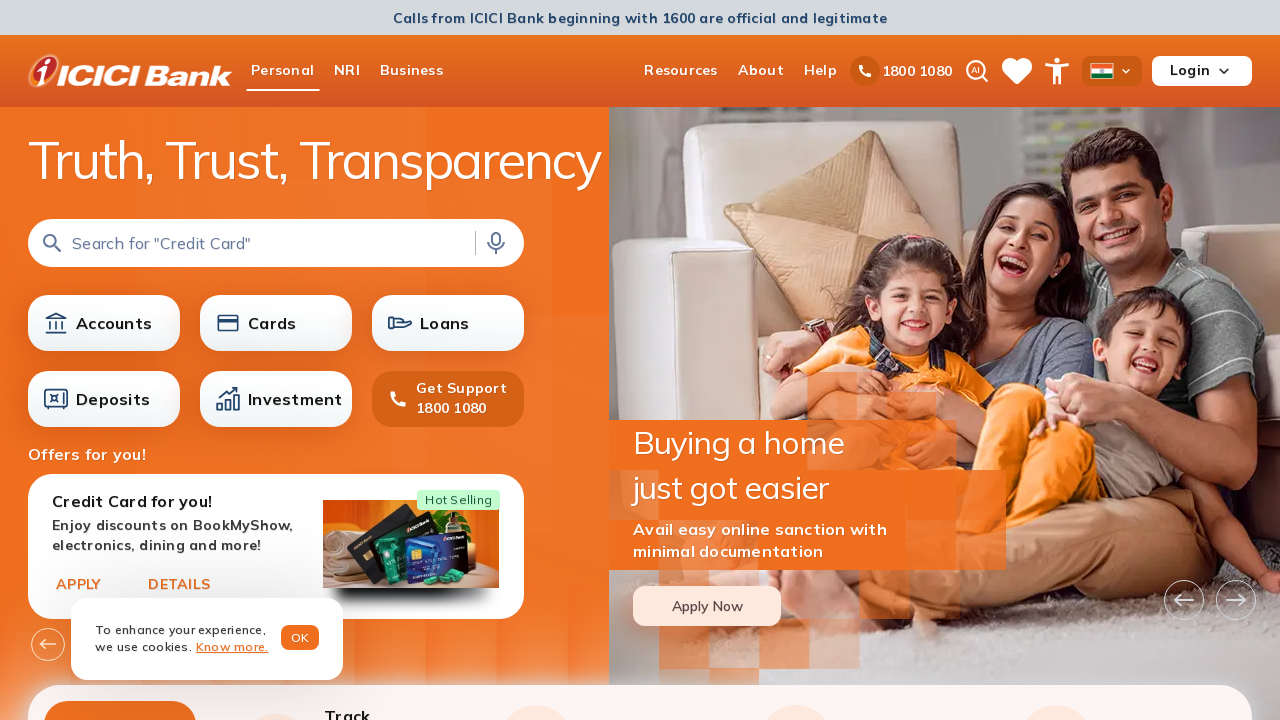

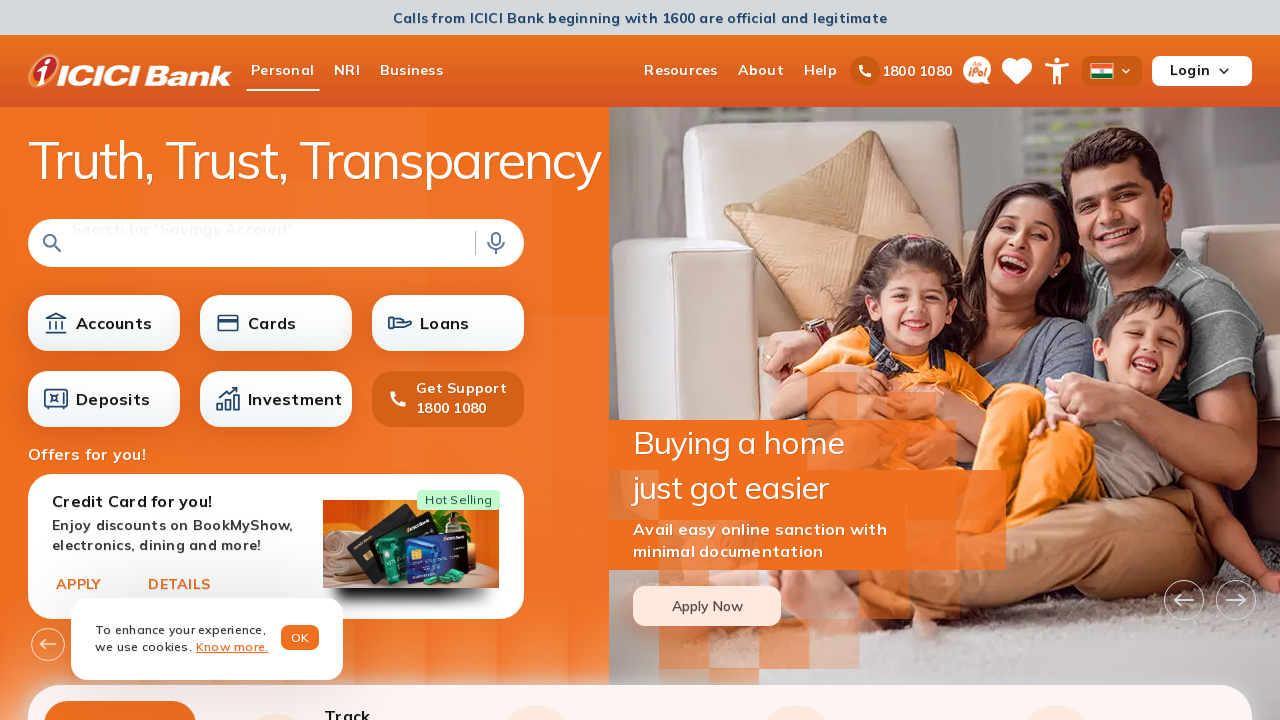